Navigates to GitHub homepage and waits for the page to fully load, then hides scrollbars via JavaScript execution

Starting URL: https://github.com/

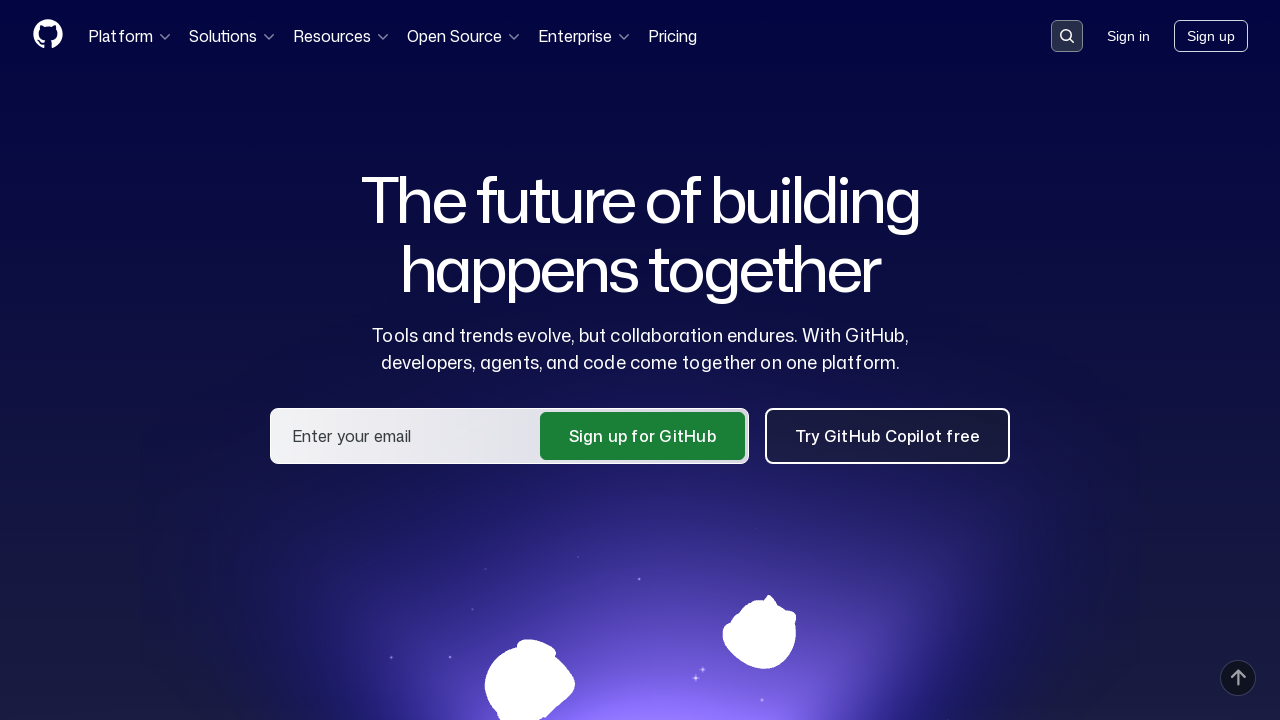

Navigated to GitHub homepage
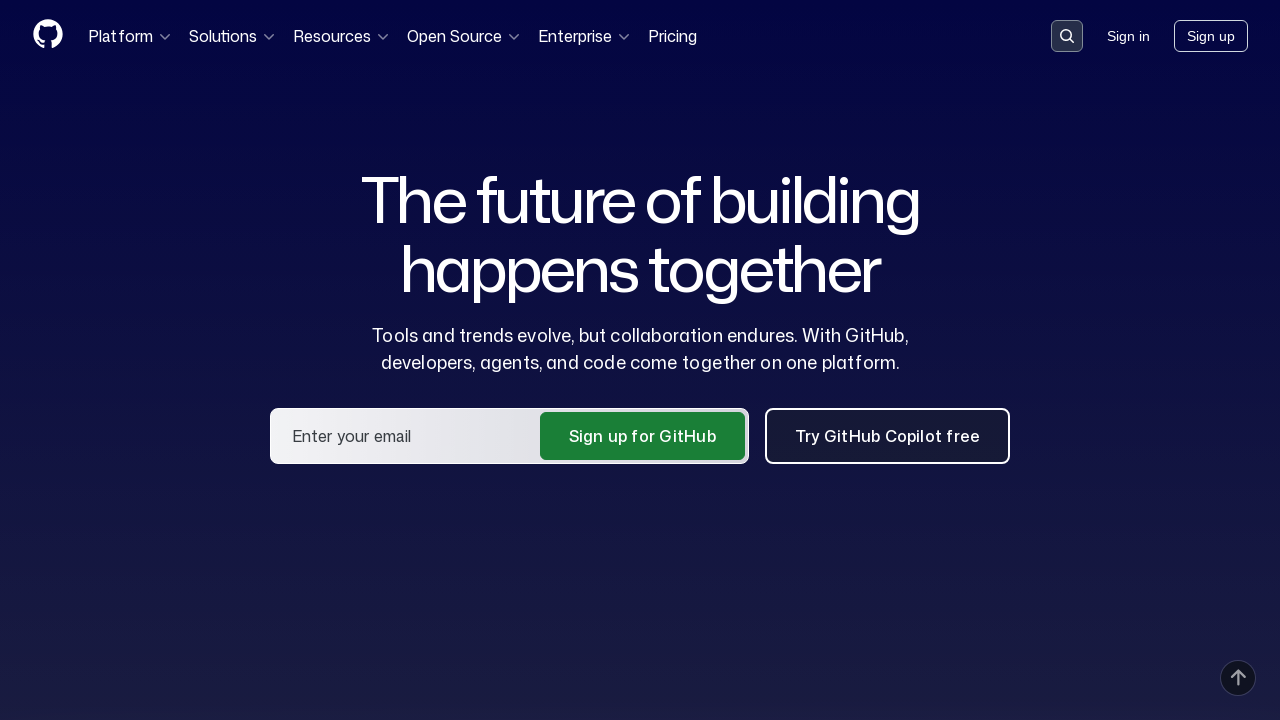

Page DOM content fully loaded
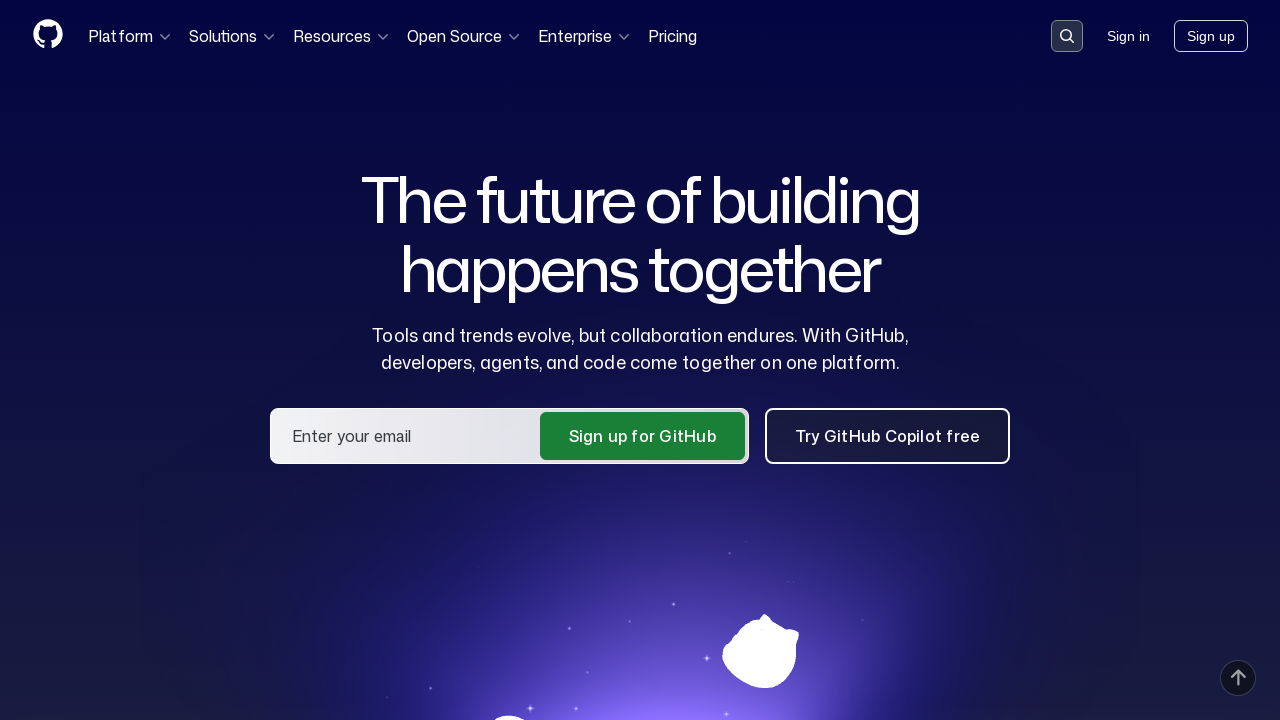

Executed JavaScript to hide scrollbars
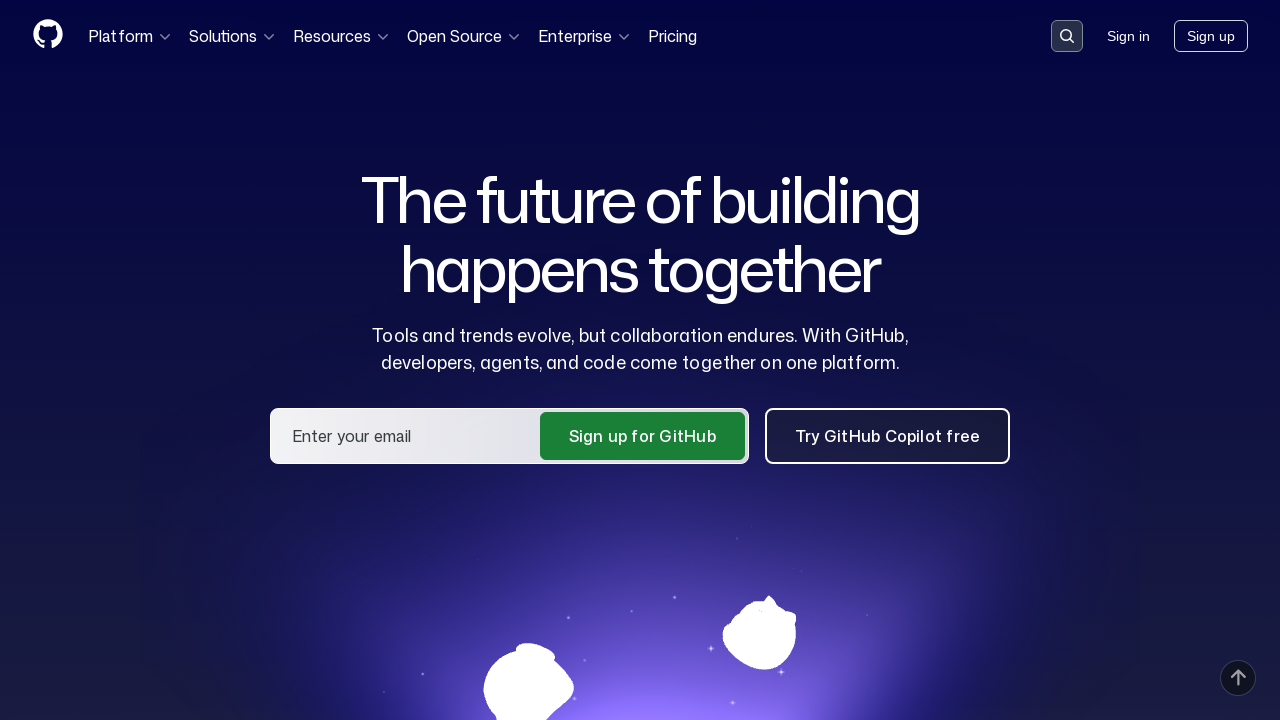

Waited 2 seconds for page content to stabilize
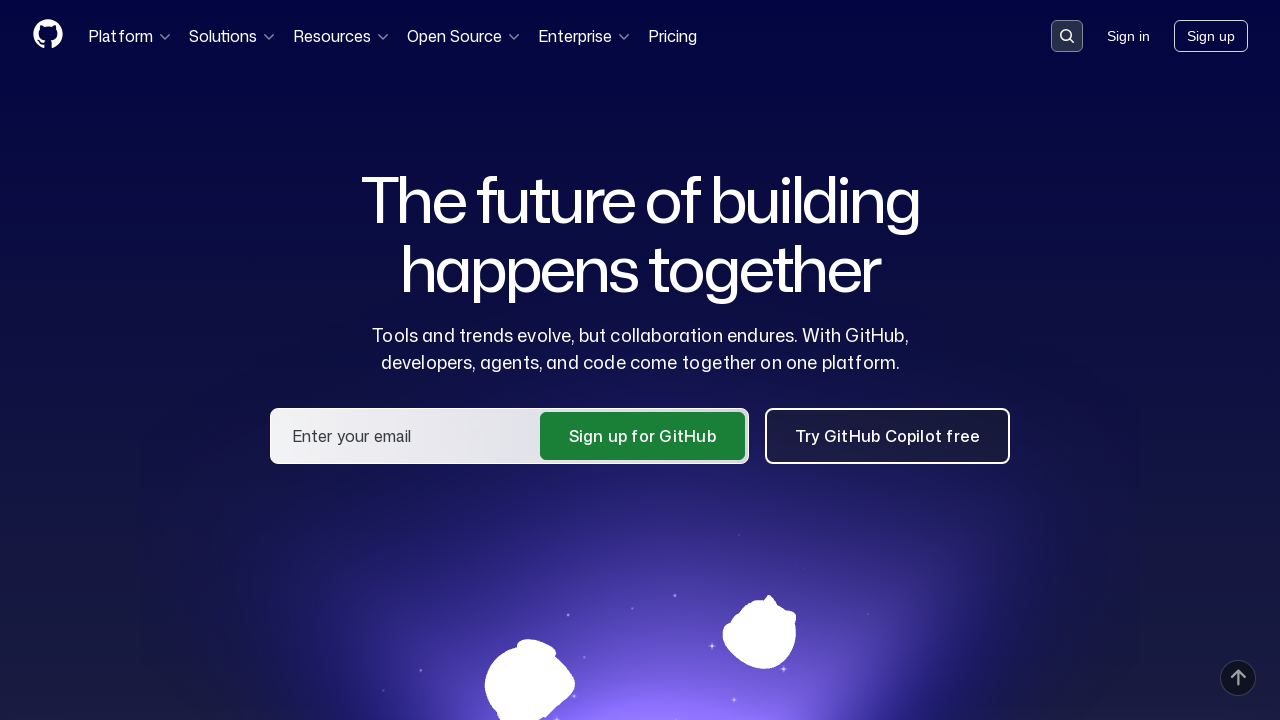

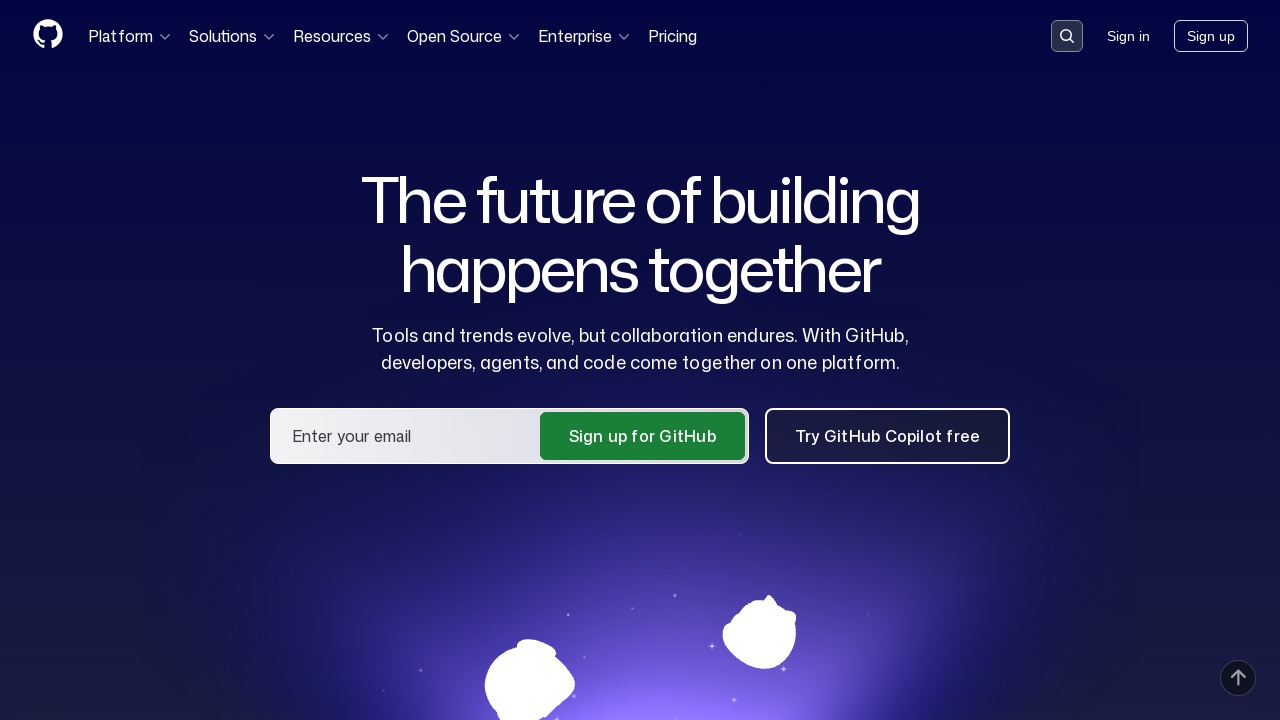